Tests a unit conversion website by converting two different speed values from miles per hour to kilometers per hour

Starting URL: https://convertlive.com/it/u/convertire/miglia-allora/a/chilometri-allora

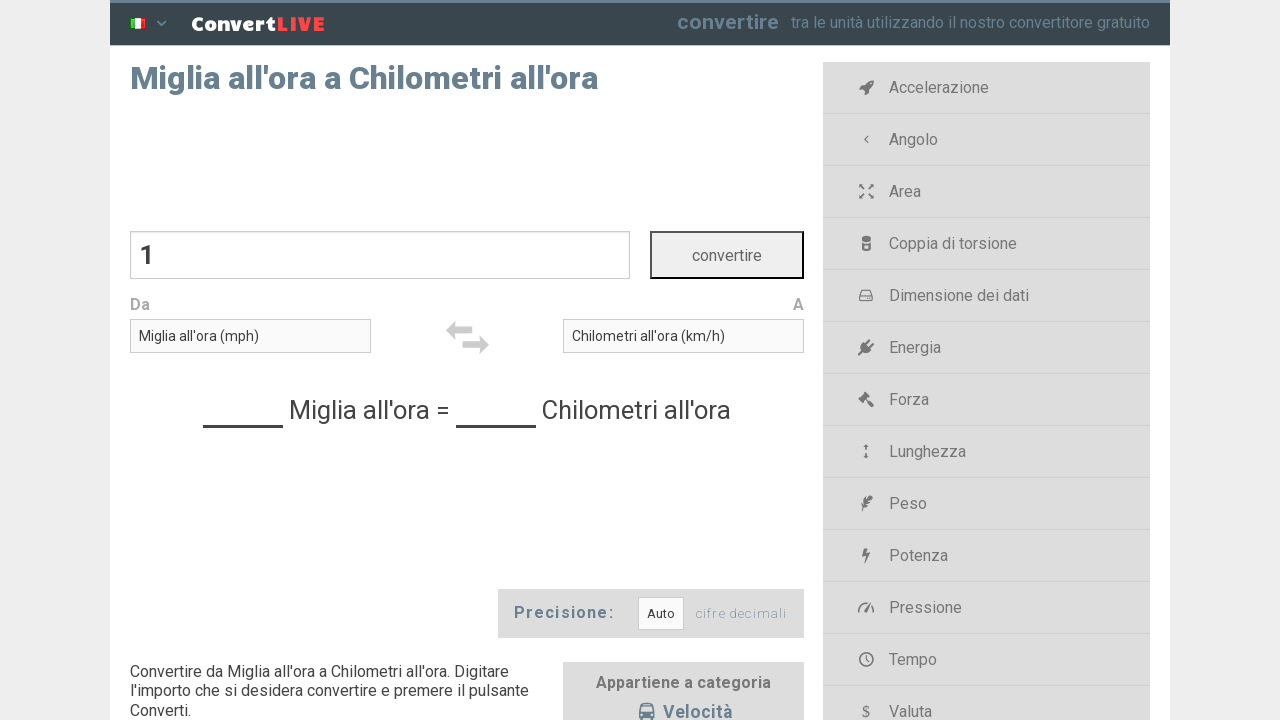

Cleared the speed input field on //*[@id="convert-value"]
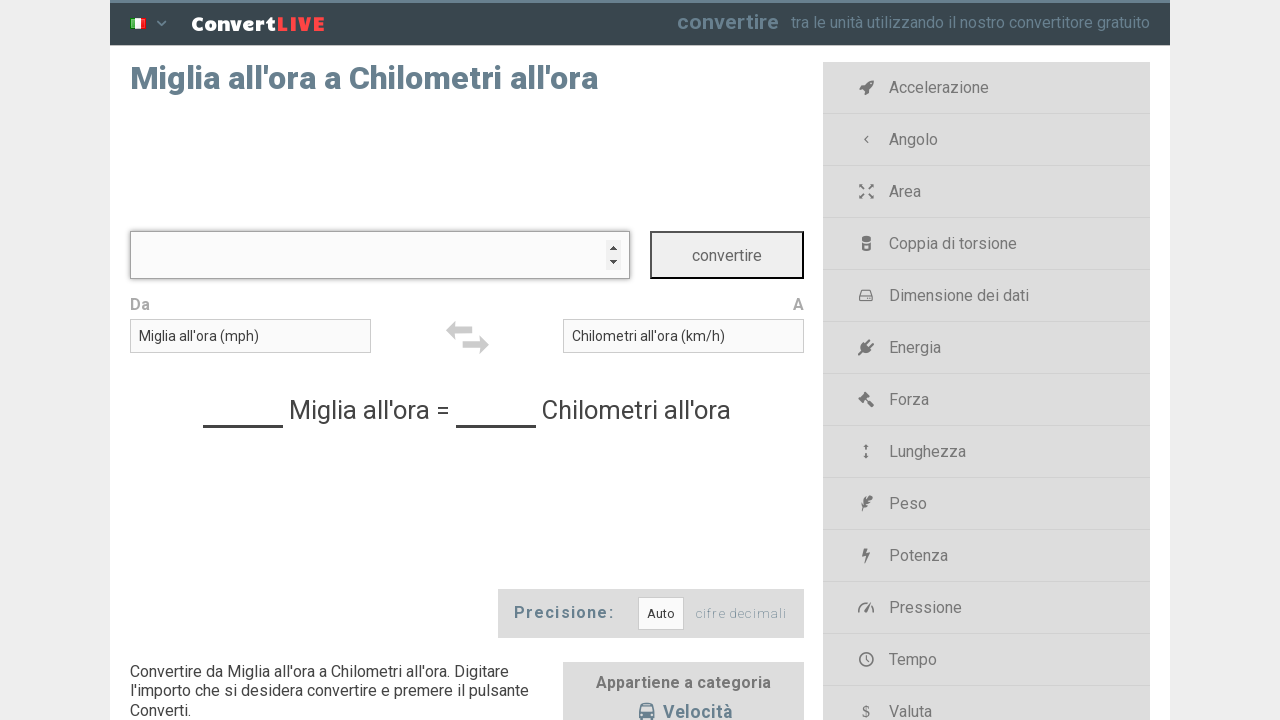

Entered first speed value: 65 mph on //*[@id="convert-value"]
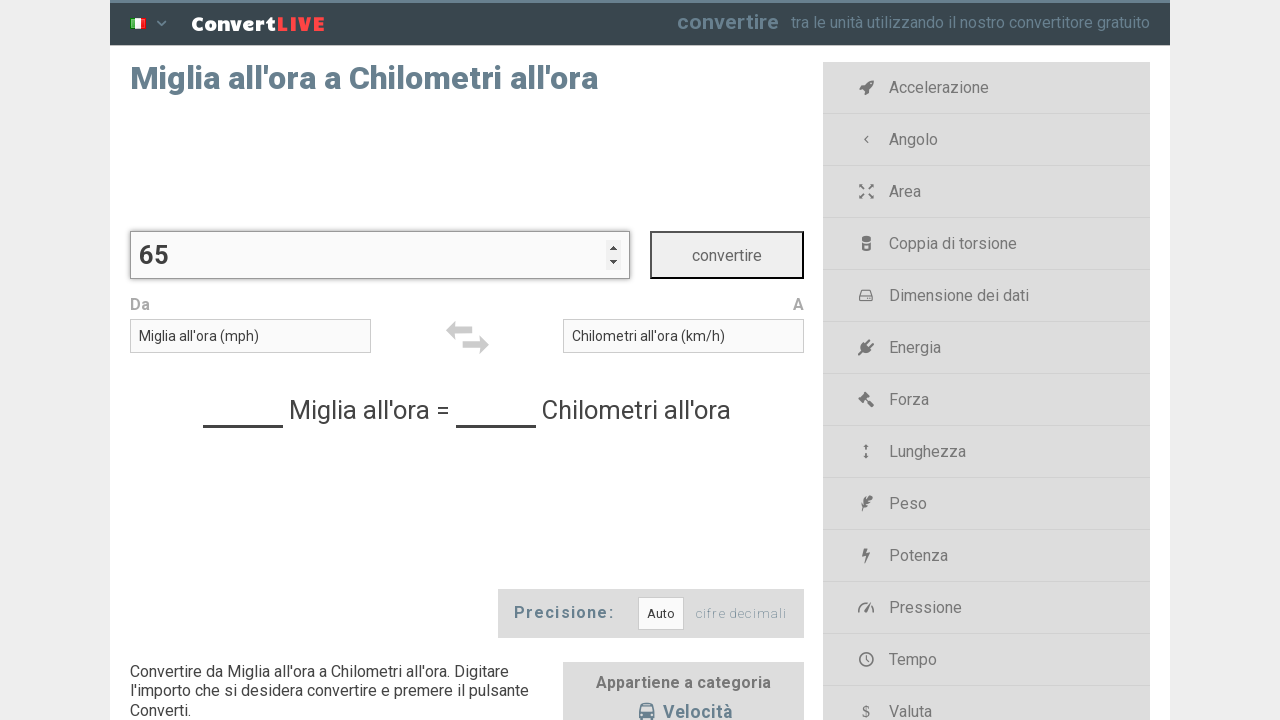

Clicked convert button for first conversion at (727, 255) on //*[@id="convert-submit"]
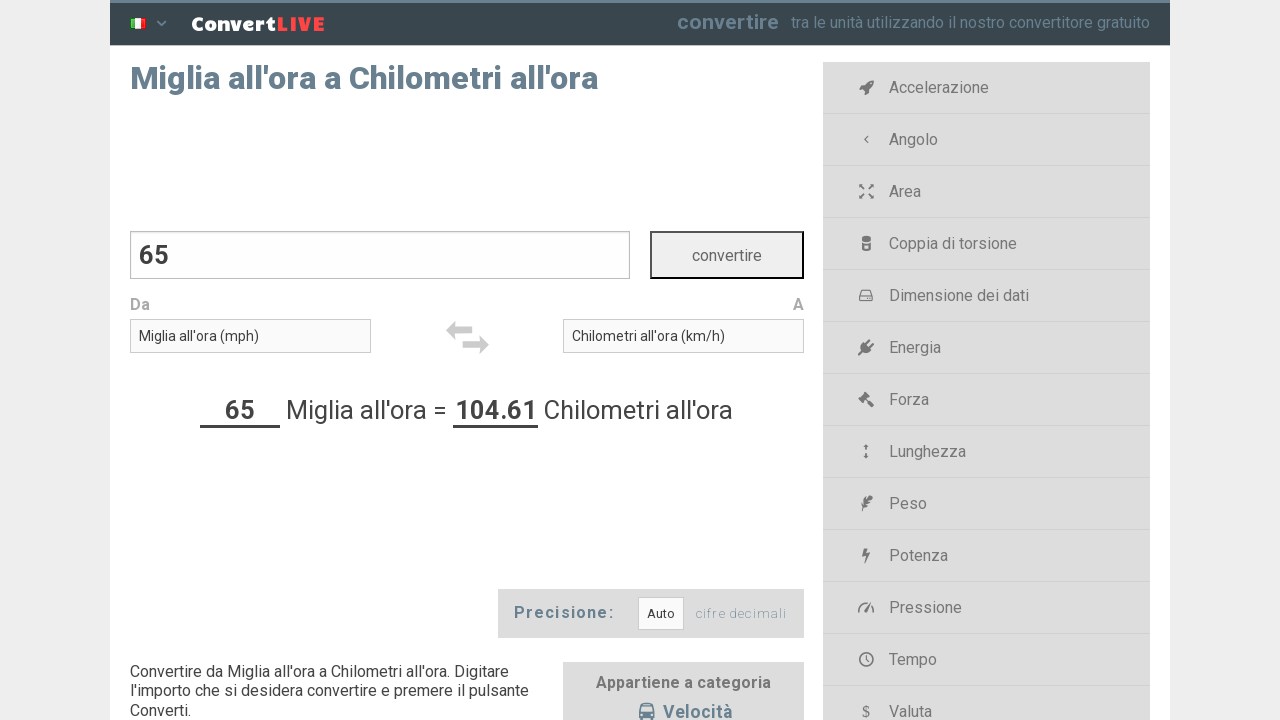

First conversion result loaded (65 mph converted to km/h)
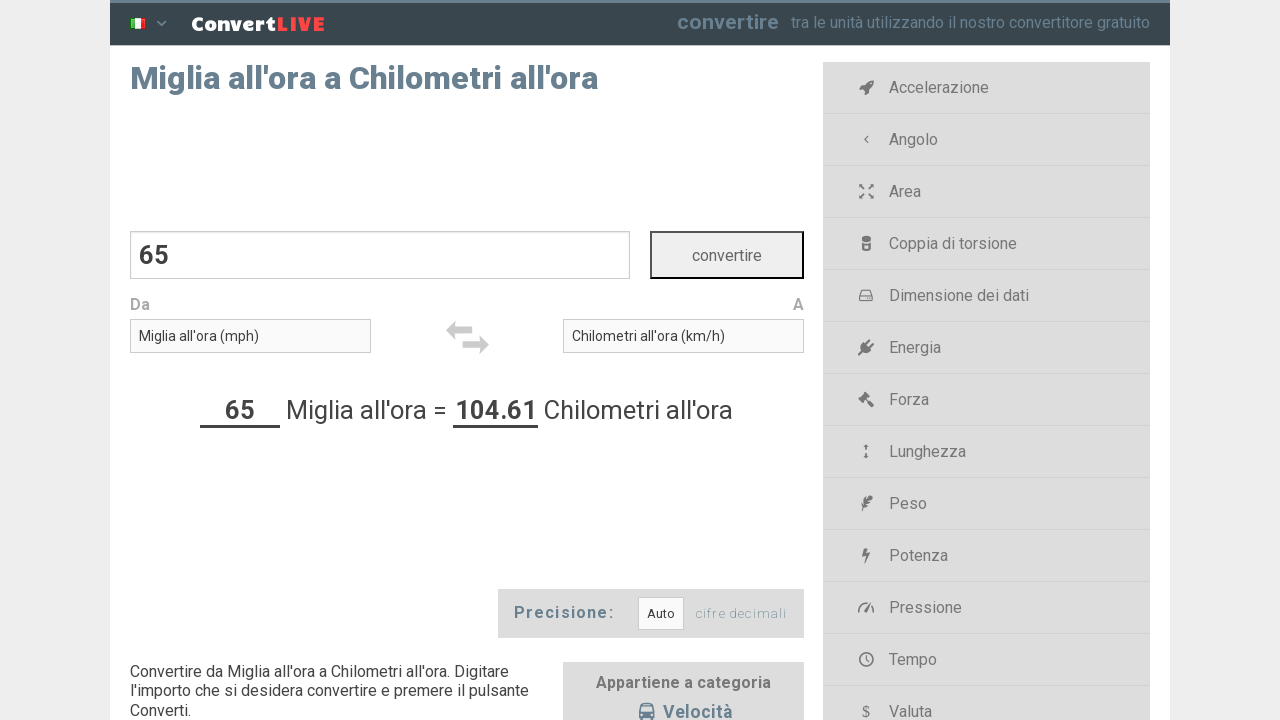

Cleared the speed input field on //*[@id="convert-value"]
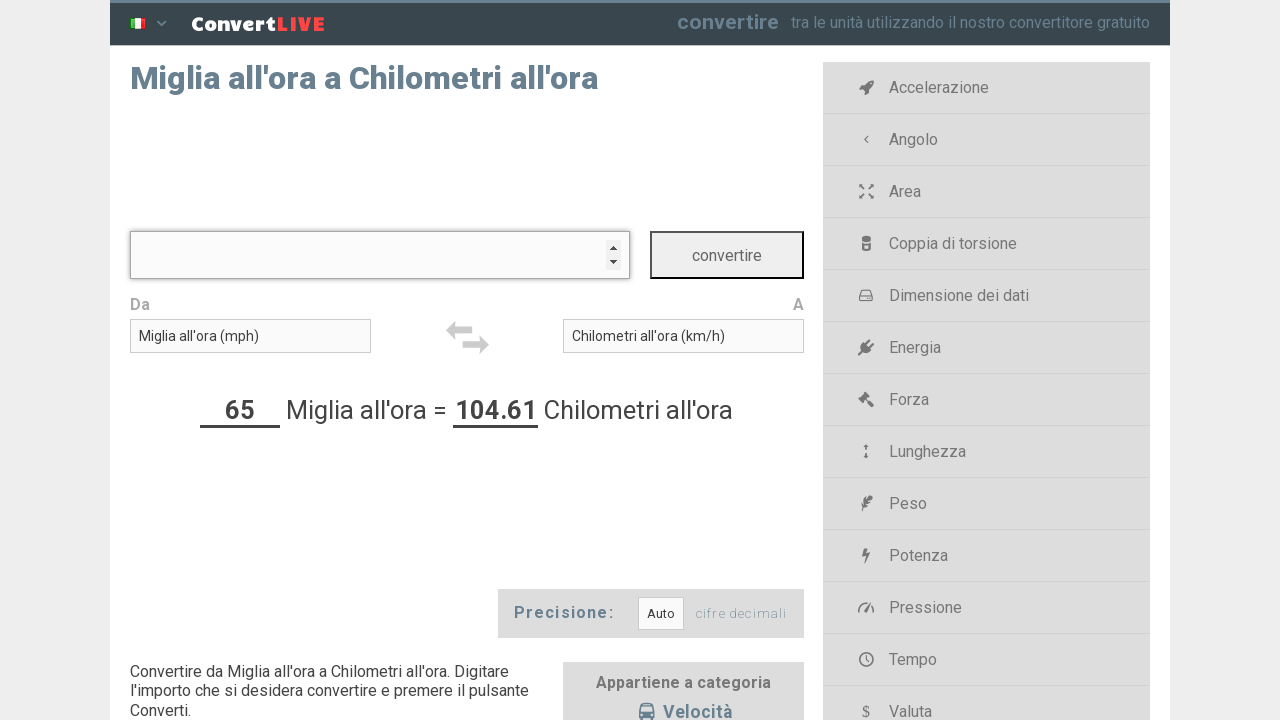

Entered second speed value: 85 mph on //*[@id="convert-value"]
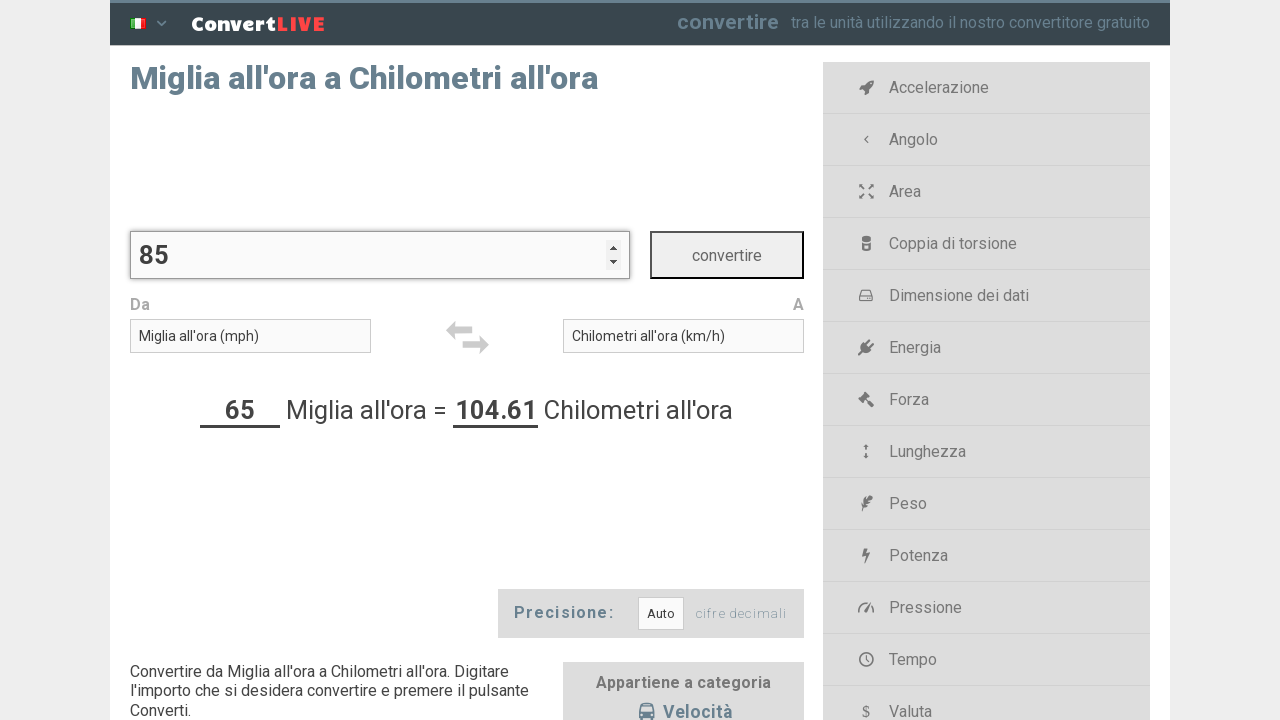

Clicked convert button for second conversion at (727, 255) on //*[@id="convert-submit"]
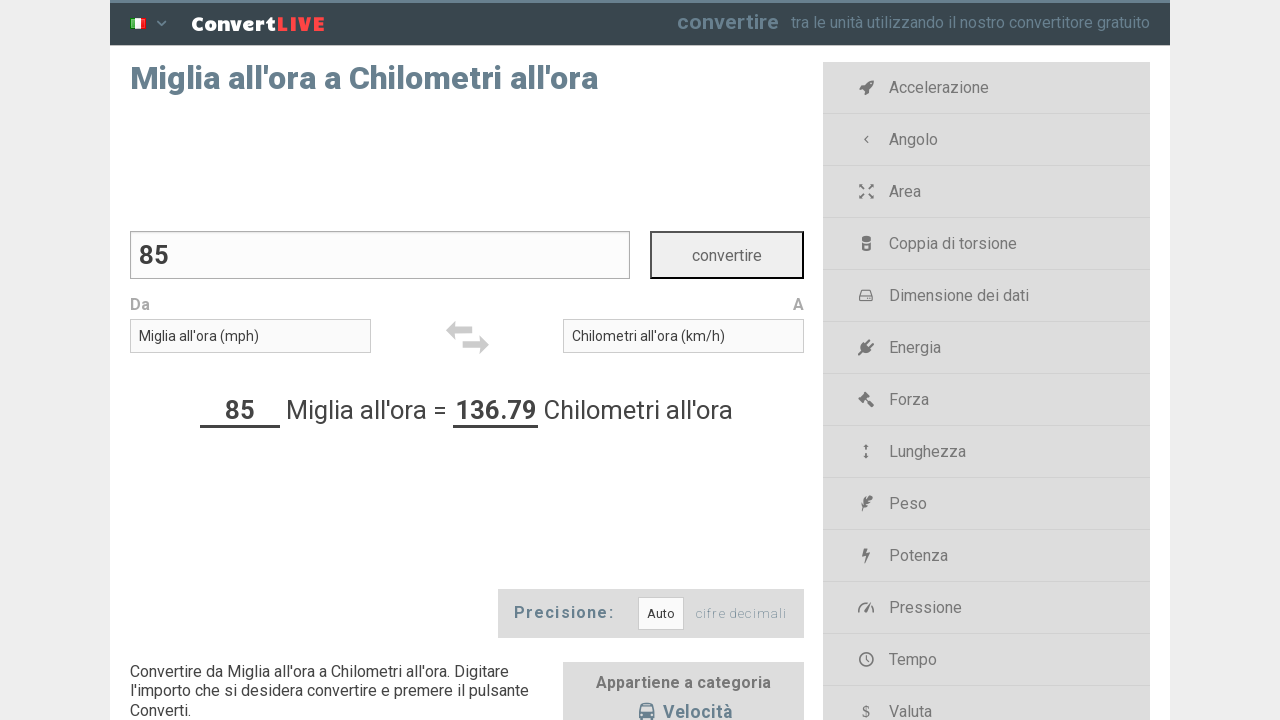

Second conversion result loaded (85 mph converted to km/h)
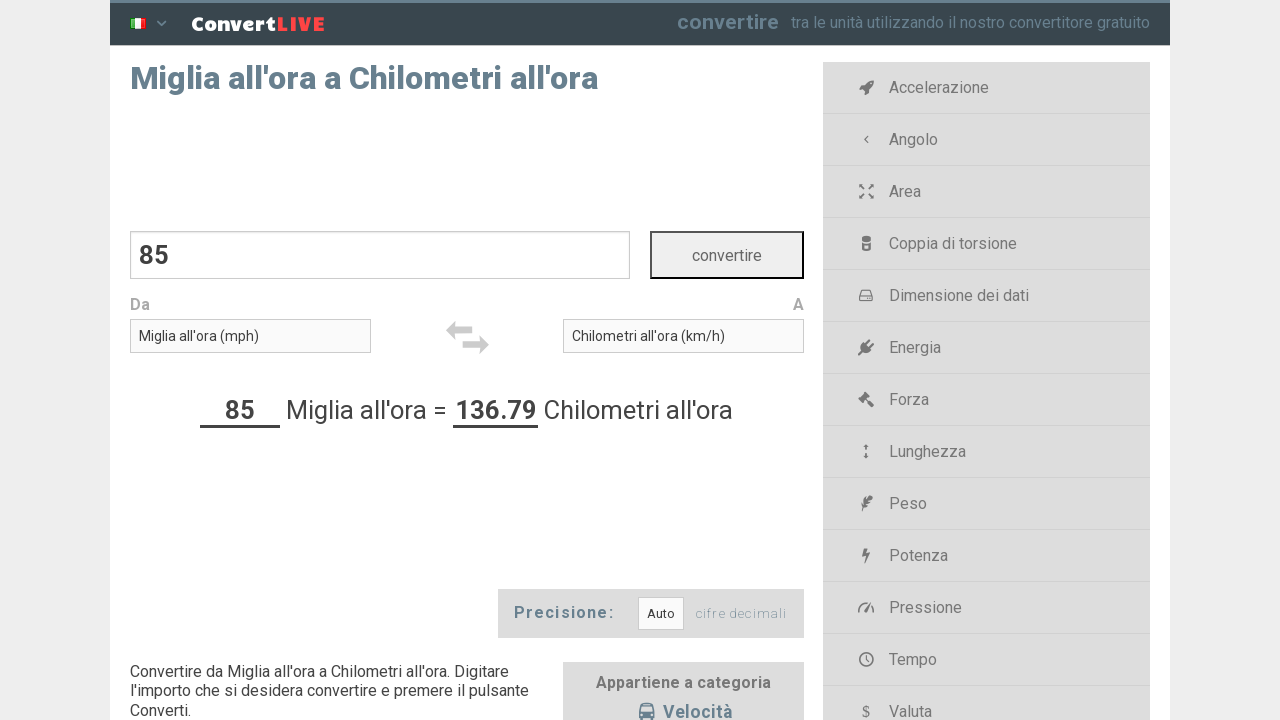

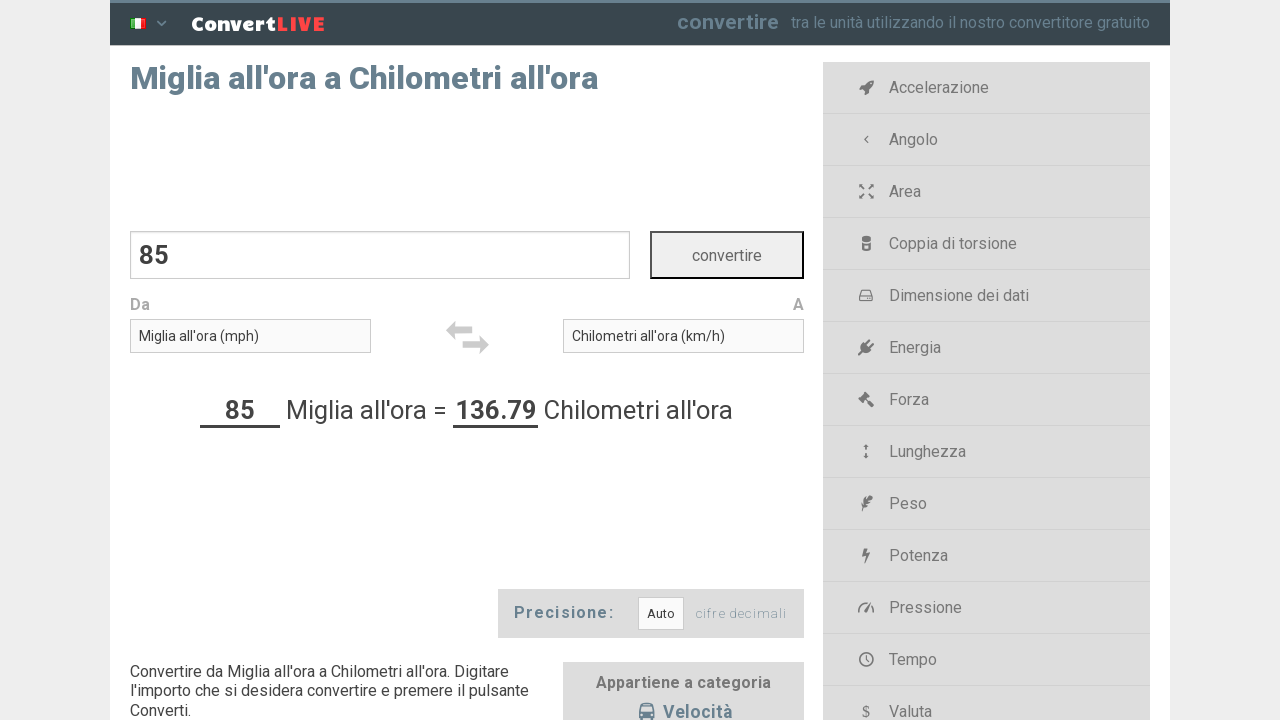